Tests a simple calculator form by entering two numbers and verifying their sum

Starting URL: https://www.lambdatest.com/selenium-playground/simple-form-demo

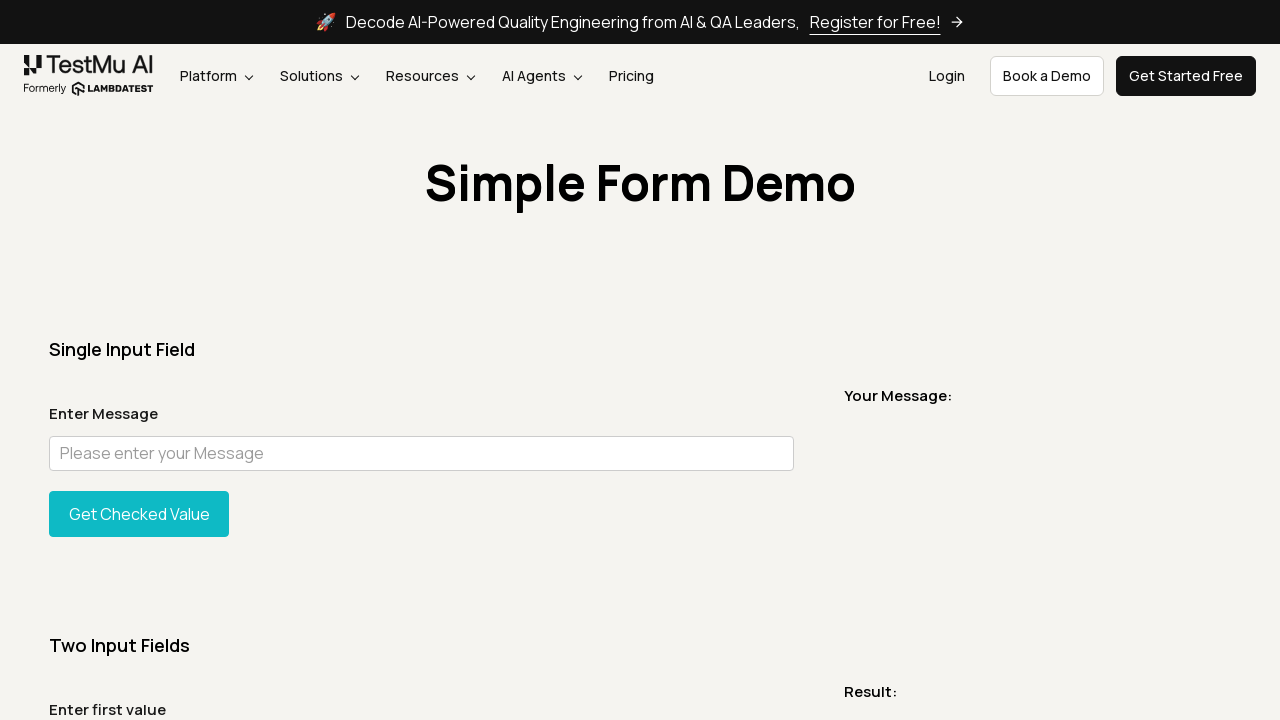

Filled first value input with '1' on internal:attr=[placeholder="Please enter first value"i]
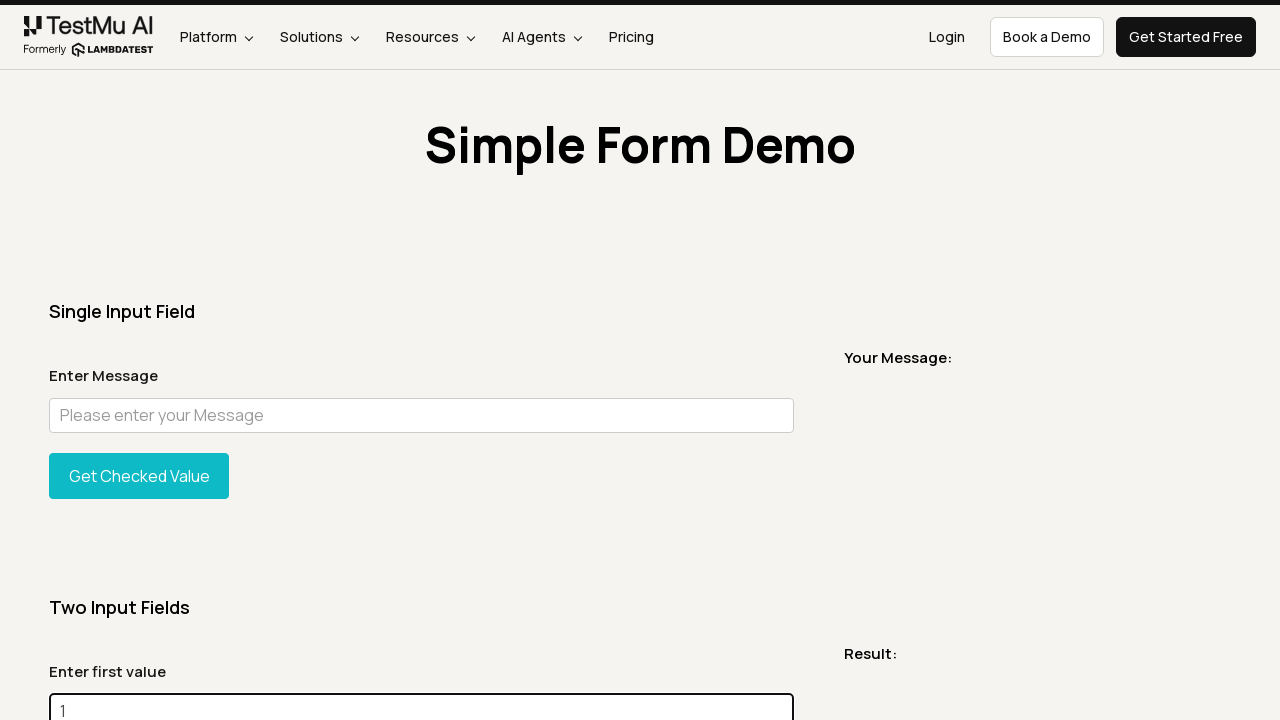

Filled second value input with '2' on internal:attr=[placeholder="Please enter second value"i]
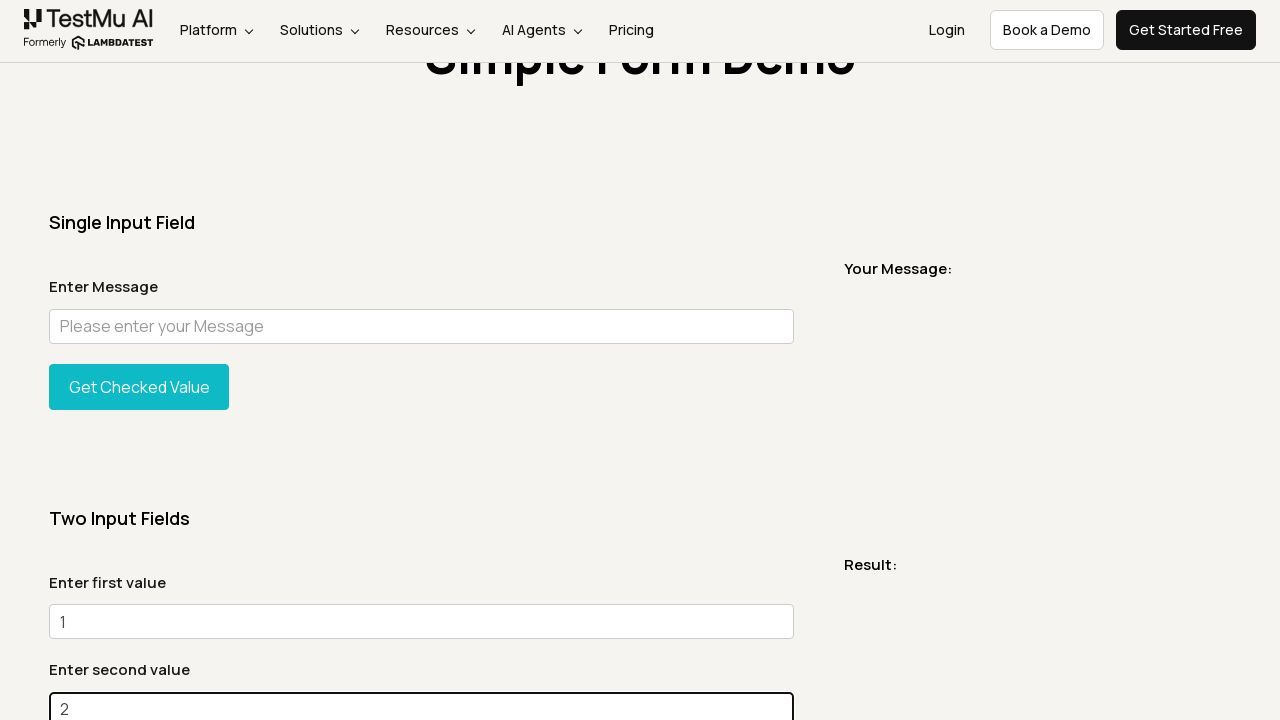

Clicked 'Get Sum' button to calculate the sum at (139, 360) on internal:role=button[name="Get Sum"i]
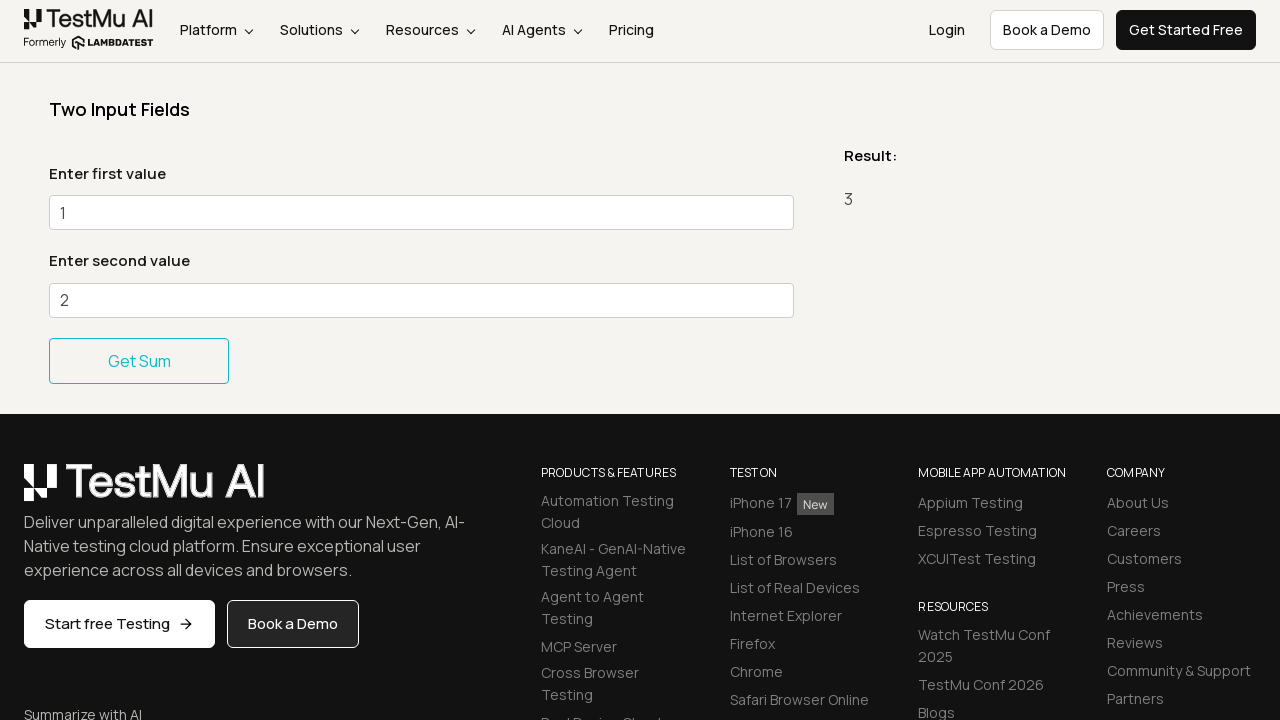

Sum result appeared in #addmessage element
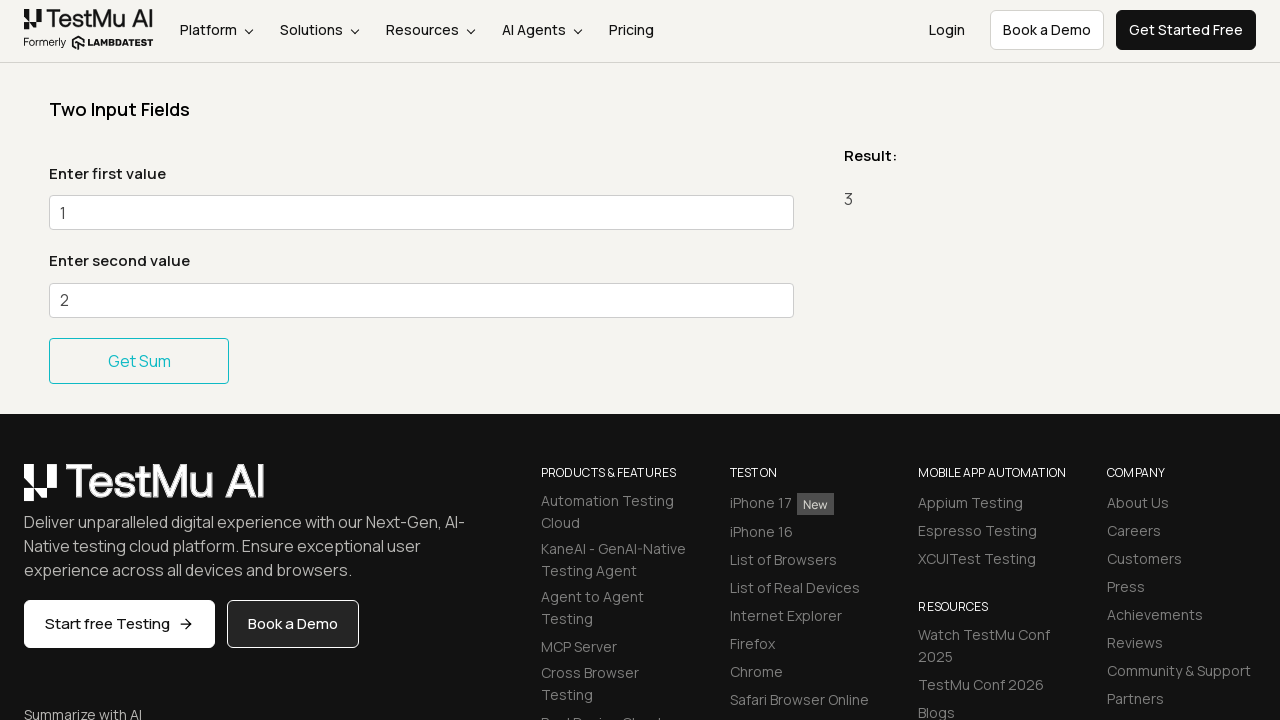

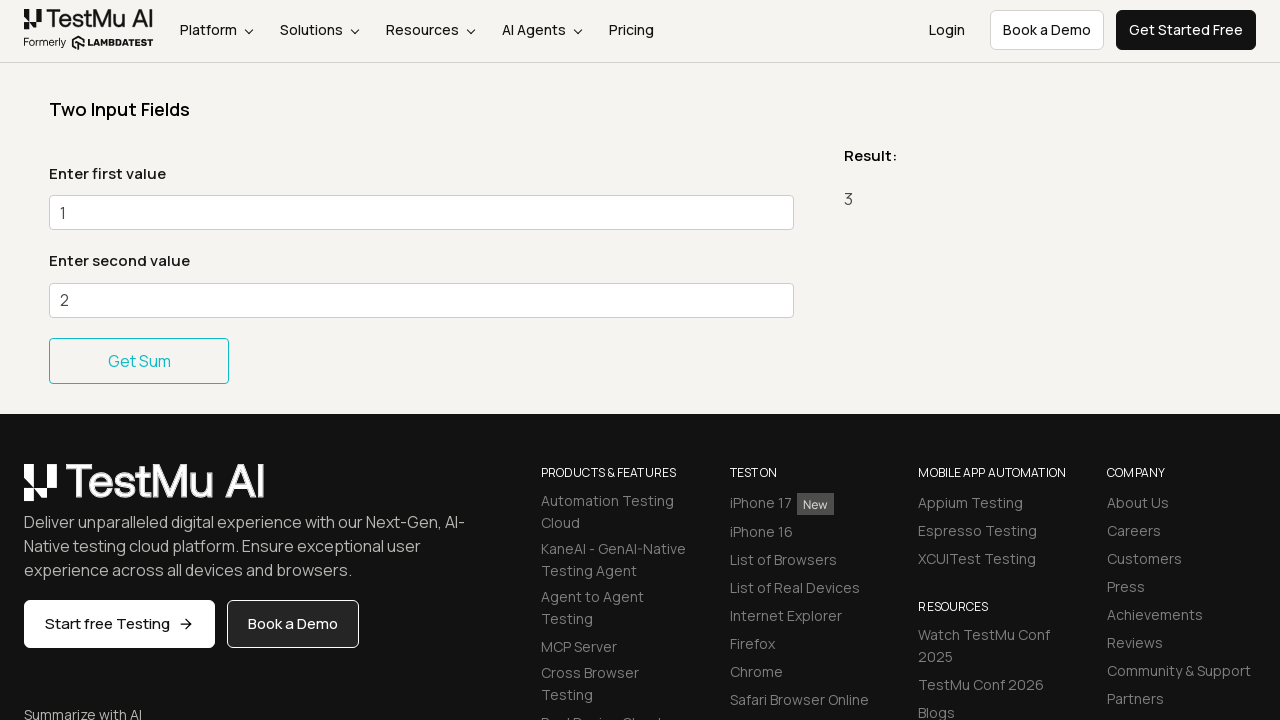